Tests keyboard actions including typing text, selecting all (Ctrl+A), copying (Ctrl+C), tabbing to next field, pasting (Ctrl+V), then opening a feedback link in a new tab and filling out a feedback message.

Starting URL: https://text-compare.com/

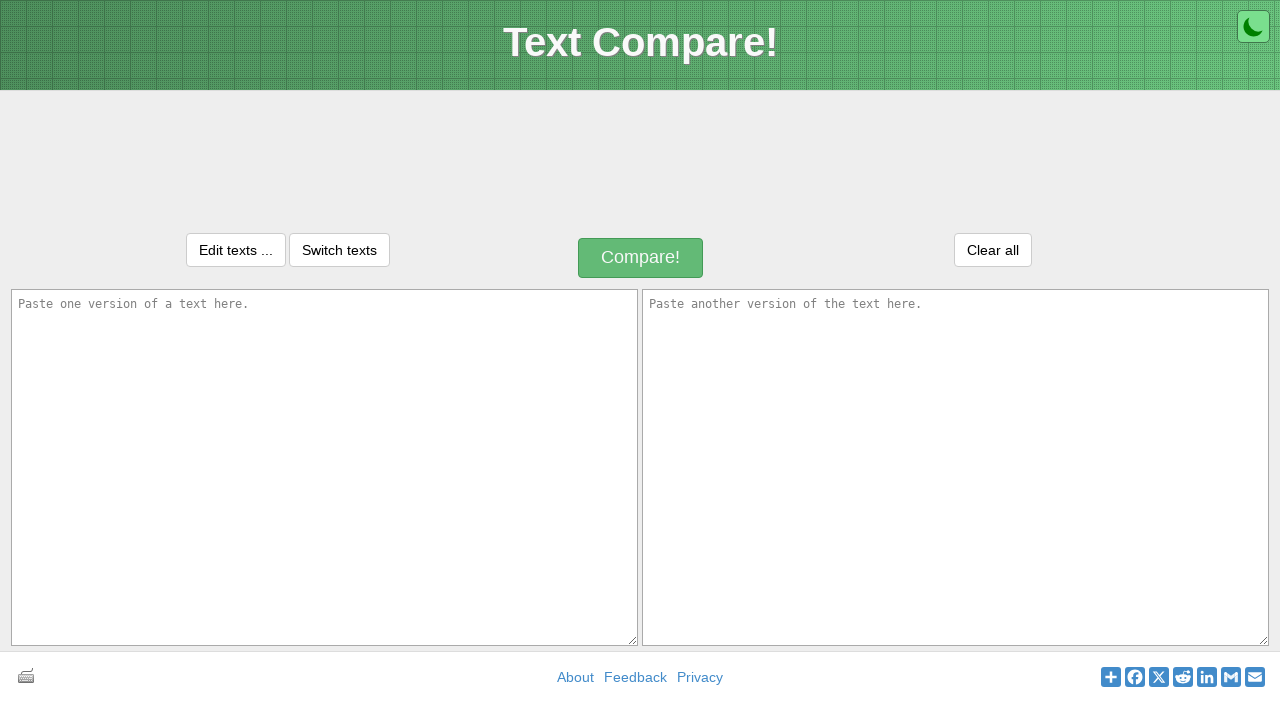

Filled first textarea with 'WELCOME' on textarea[name='text1']
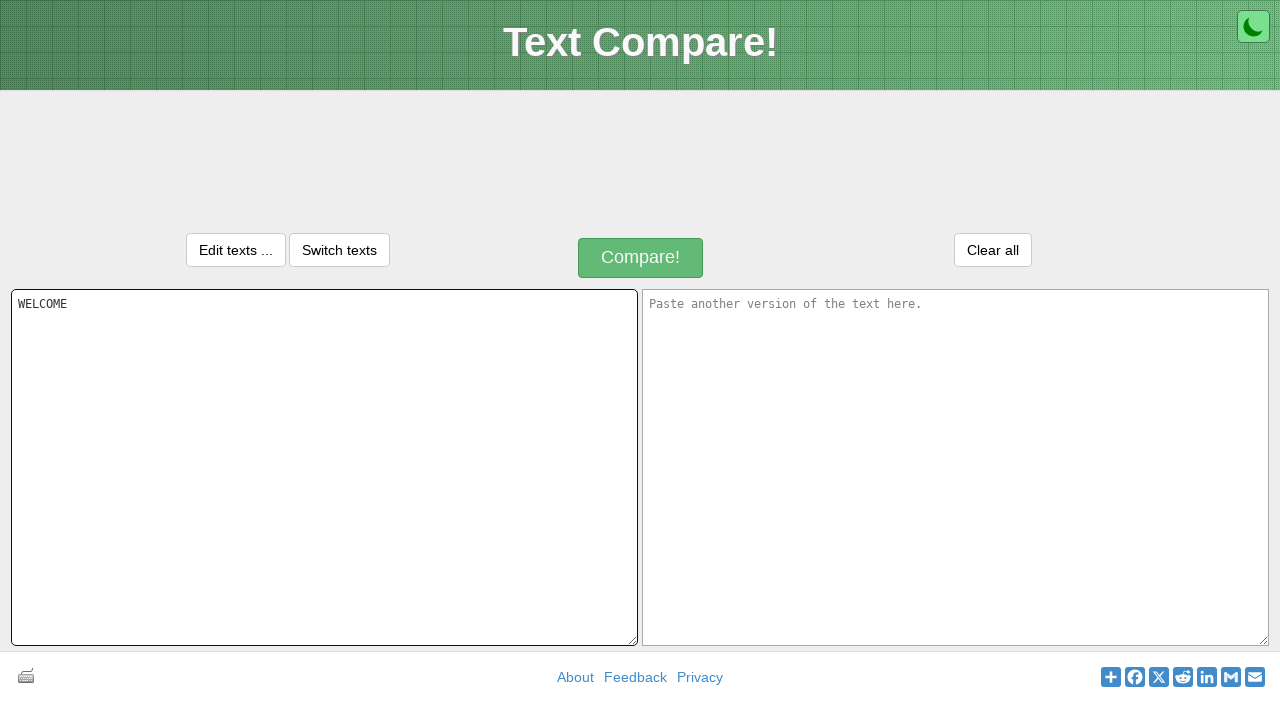

Clicked on first textarea to focus it at (324, 467) on textarea[name='text1']
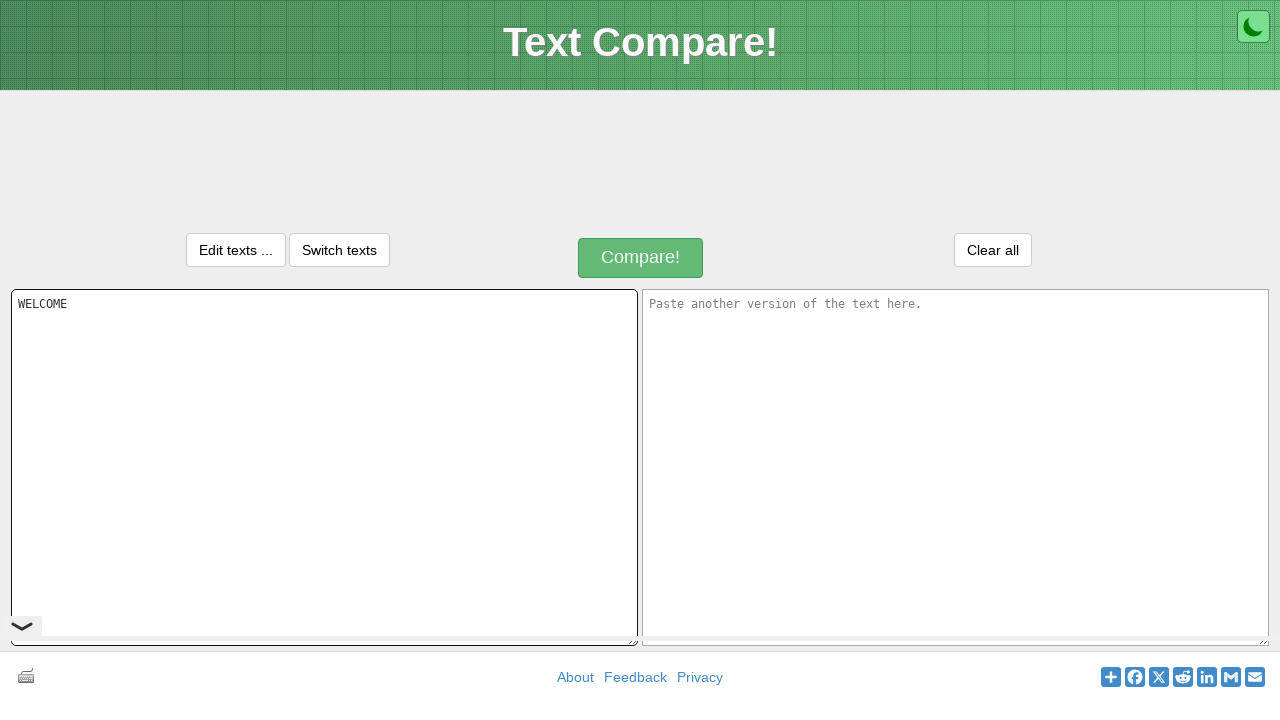

Selected all text in textarea using Ctrl+A
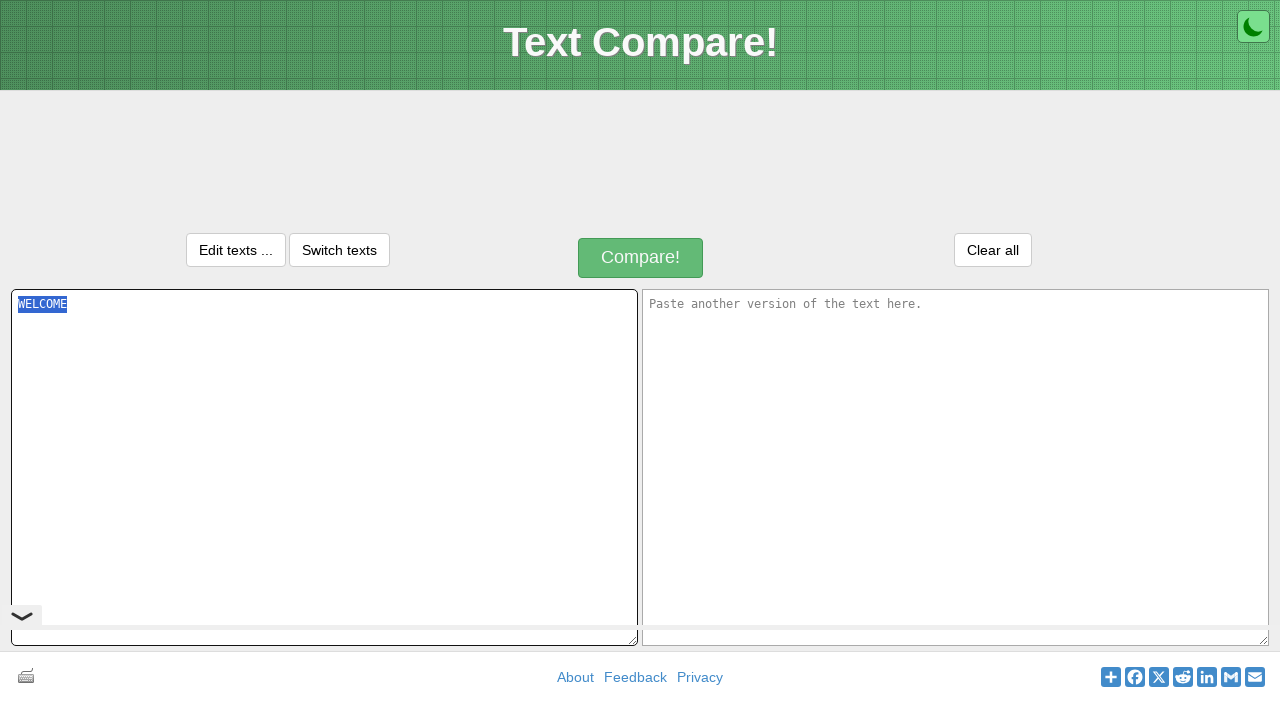

Copied selected text using Ctrl+C
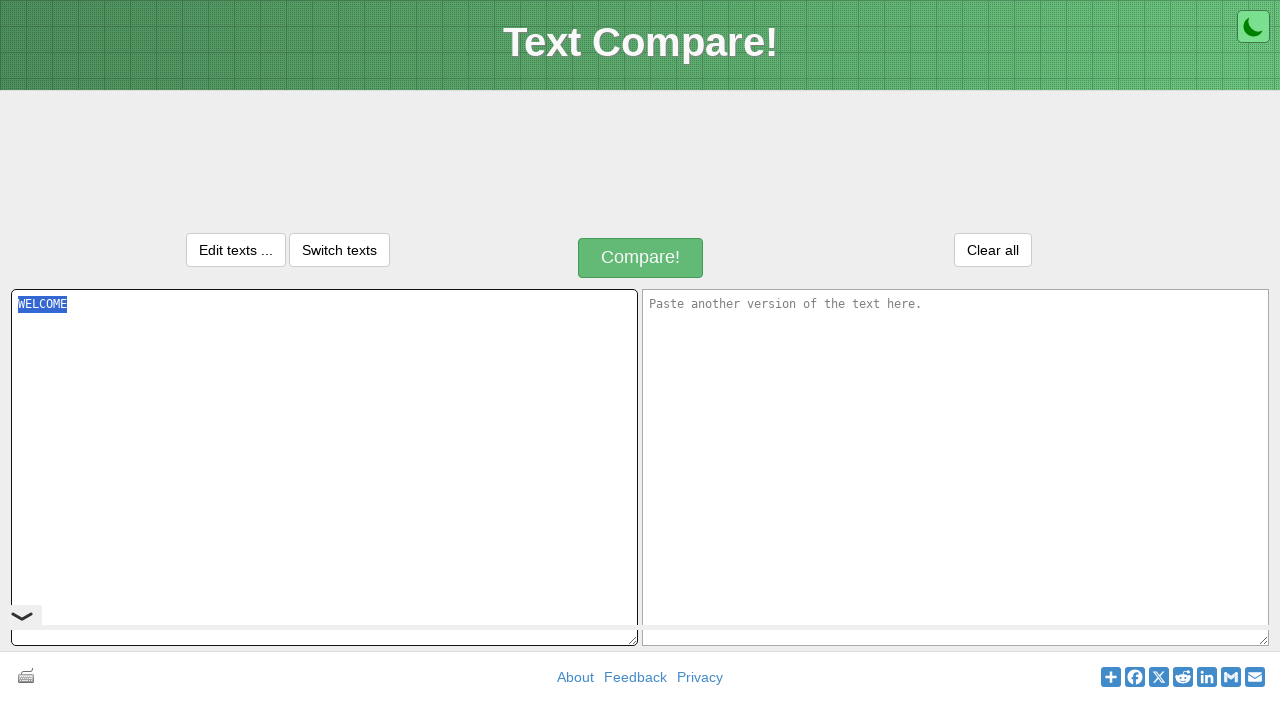

Tabbed to the second text field
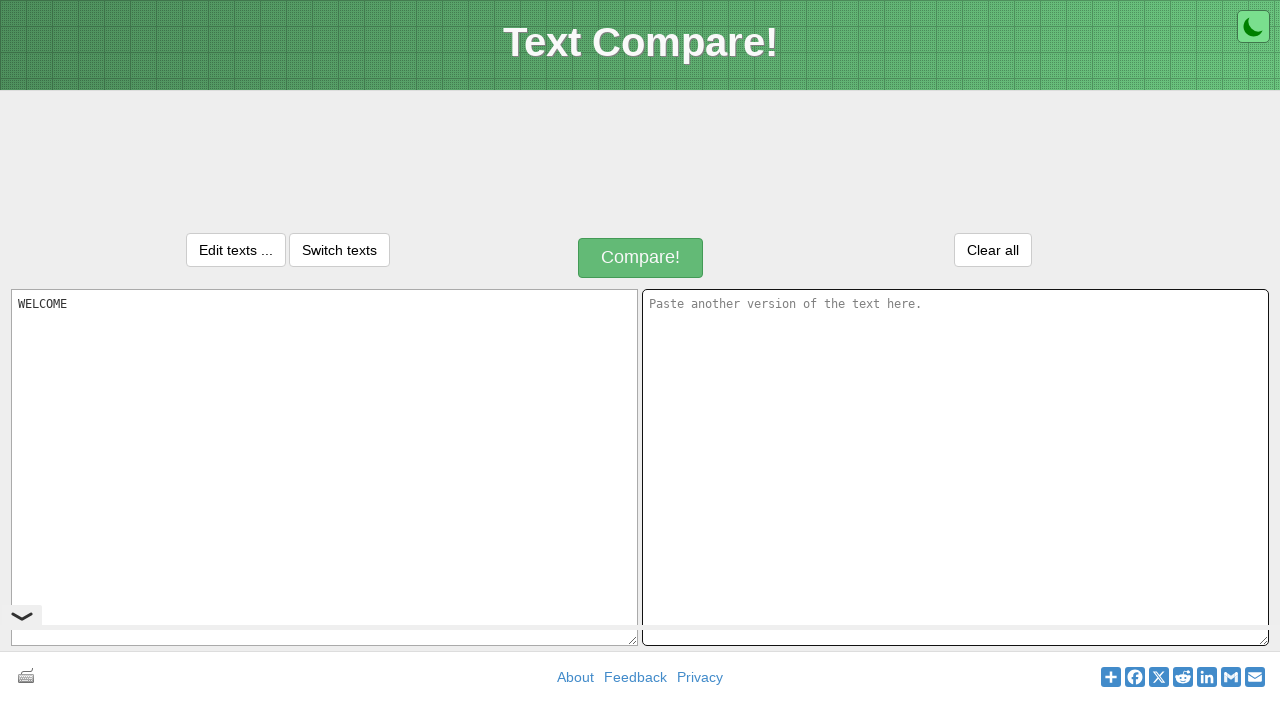

Pasted copied text using Ctrl+V
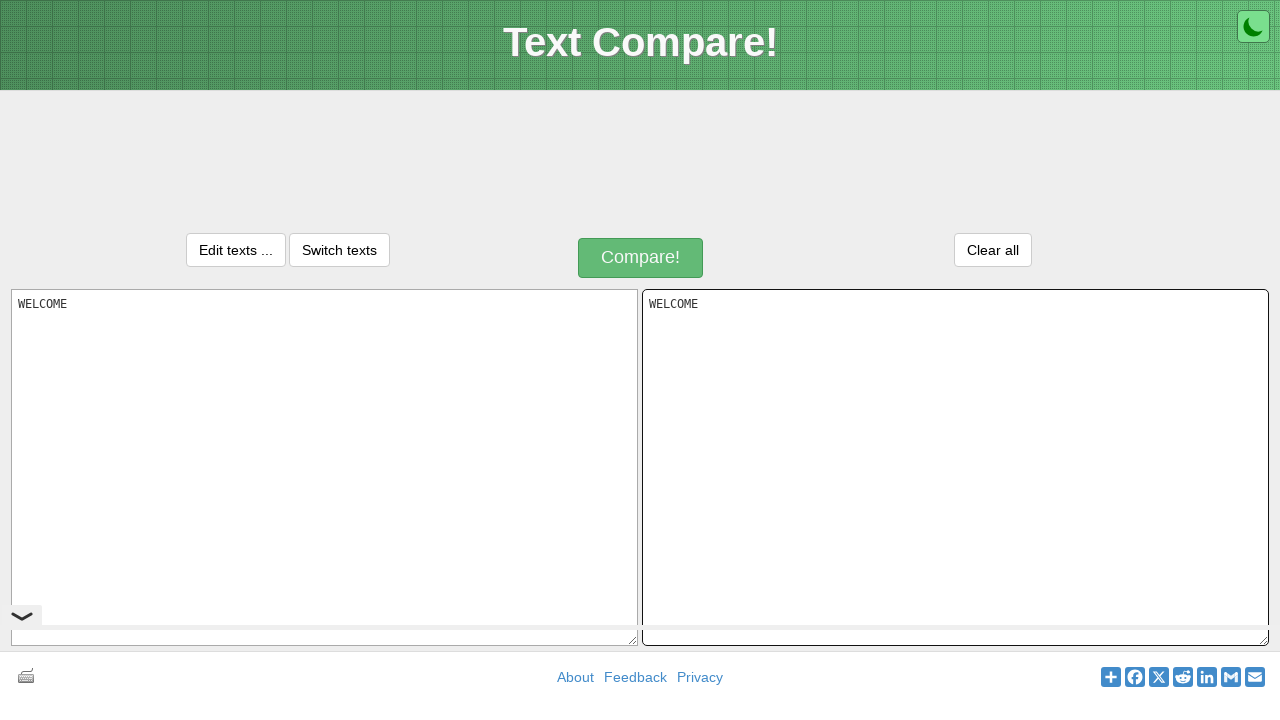

Opened Feedback link in new tab using Ctrl+Click at (635, 360) on a:text('Feedback')
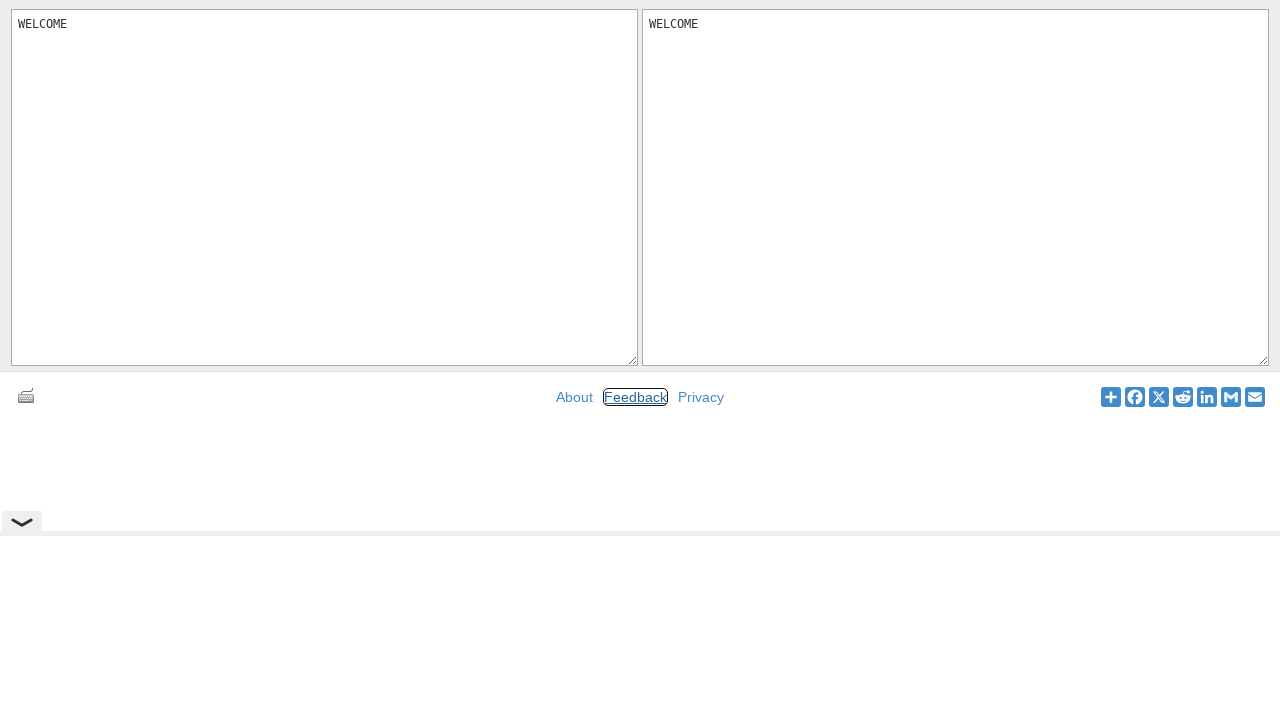

Switched to new feedback tab and waited for page to load
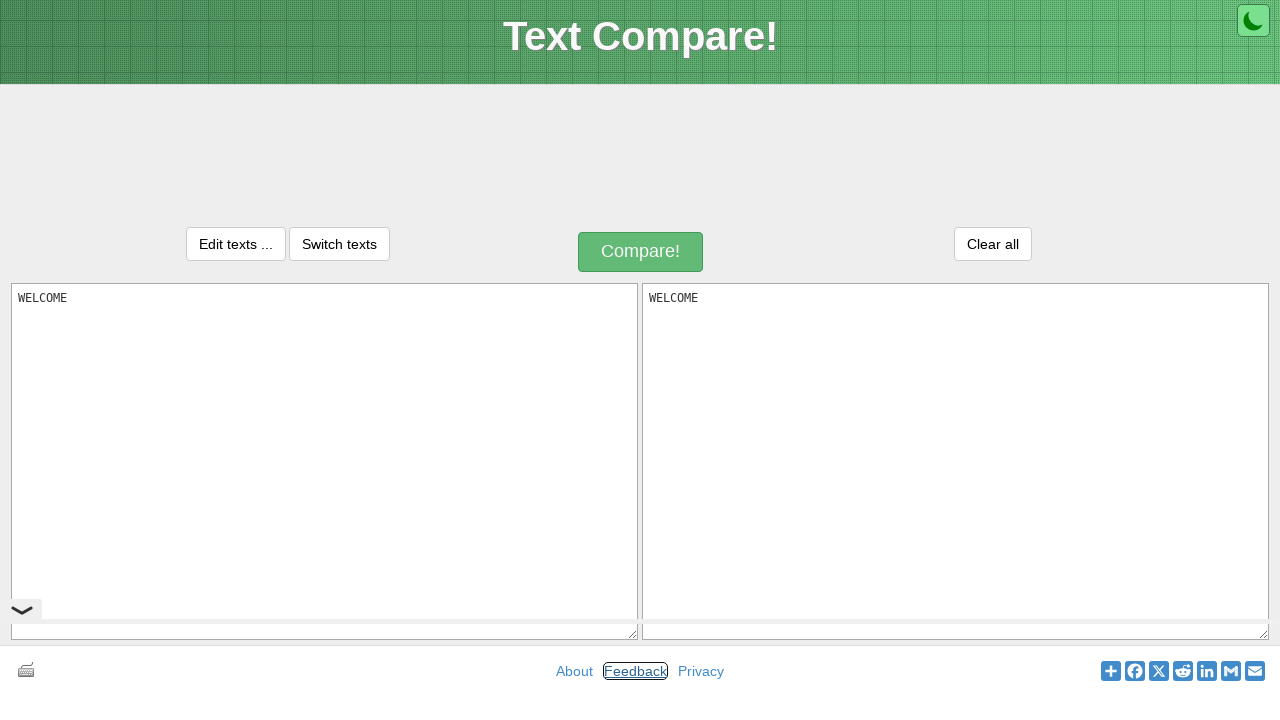

Filled feedback message textarea with user feedback on textarea[name='message']
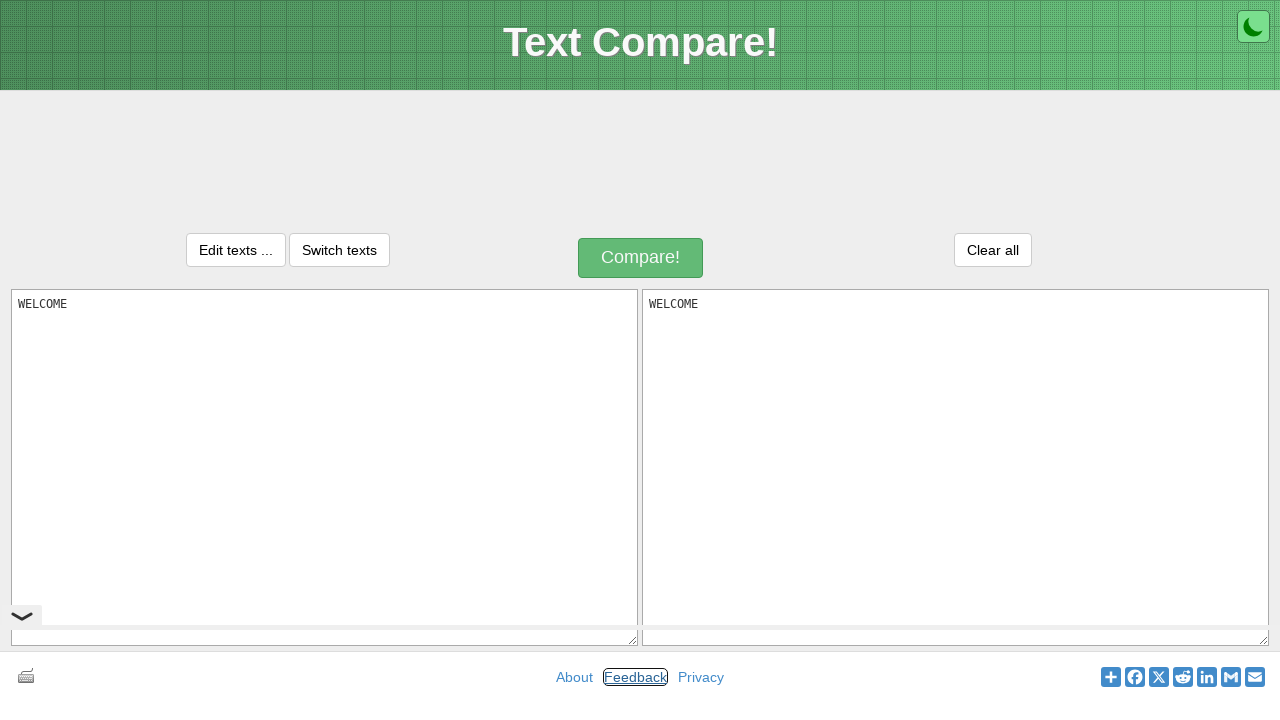

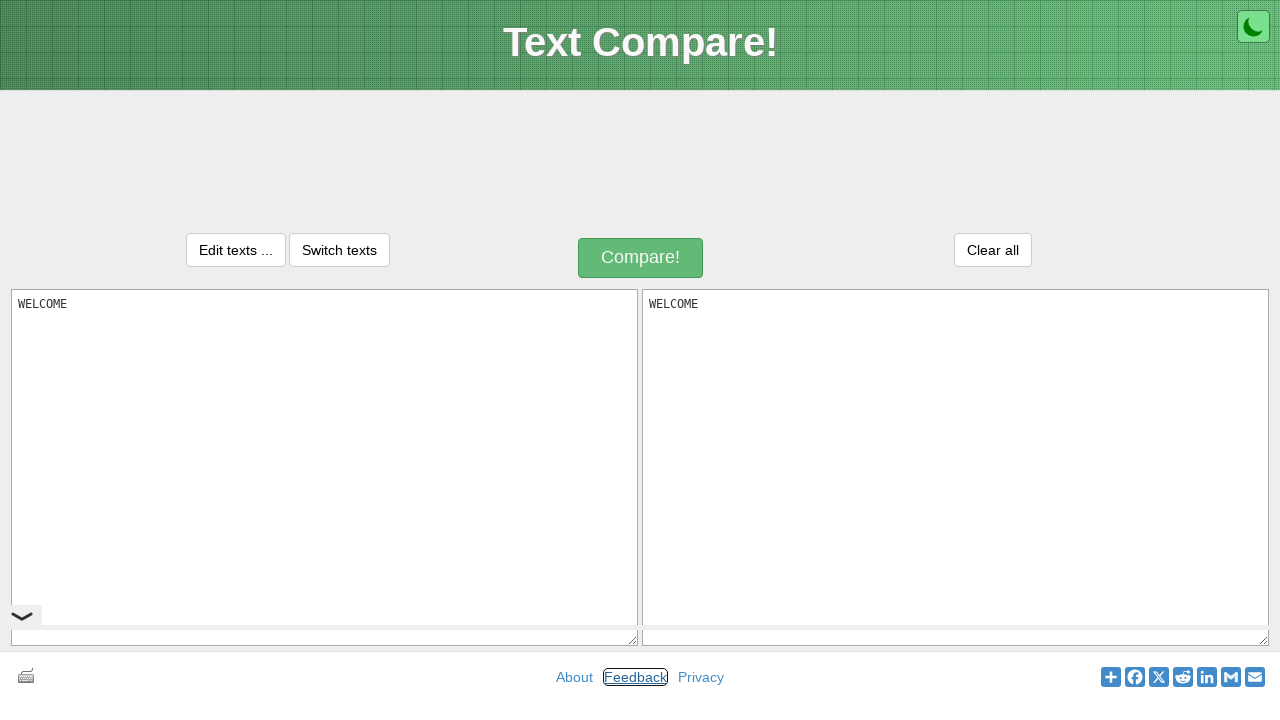